Opens the GeeksforGeeks website and maximizes the browser window, then closes the browser. This is a basic navigation test.

Starting URL: https://www.geeksforgeeks.org/

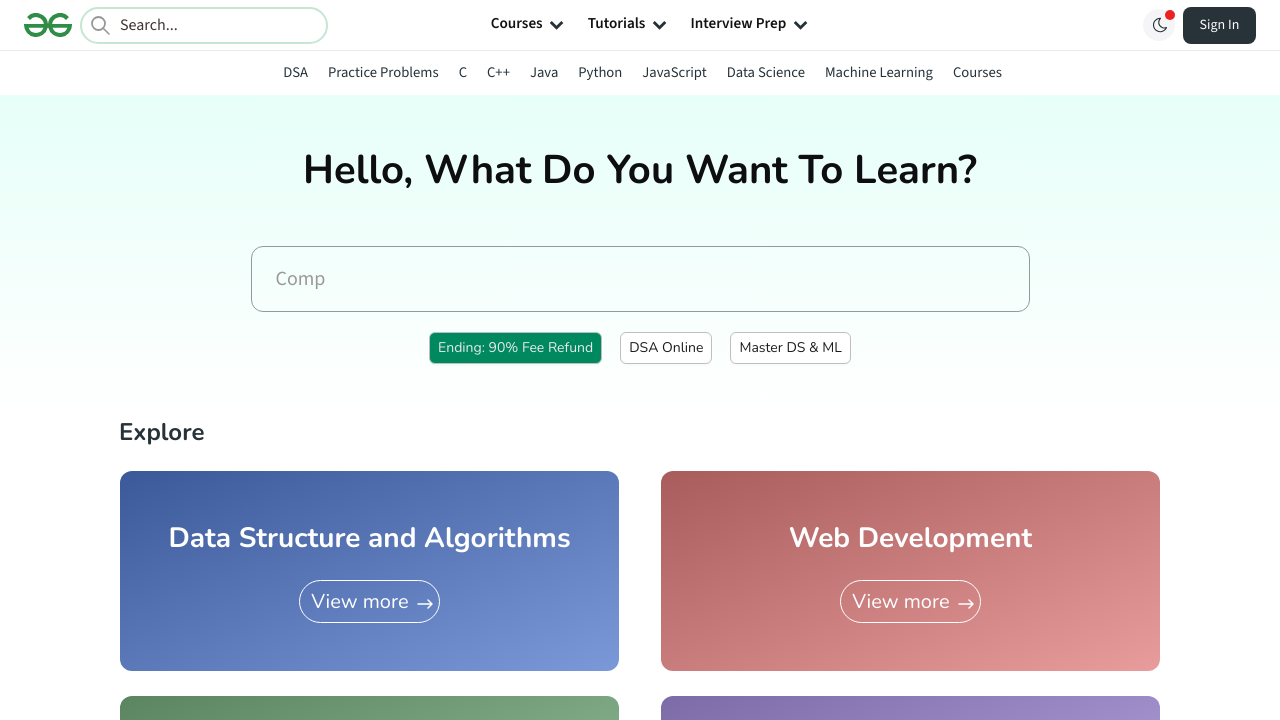

GeeksforGeeks website page loaded with domcontentloaded state
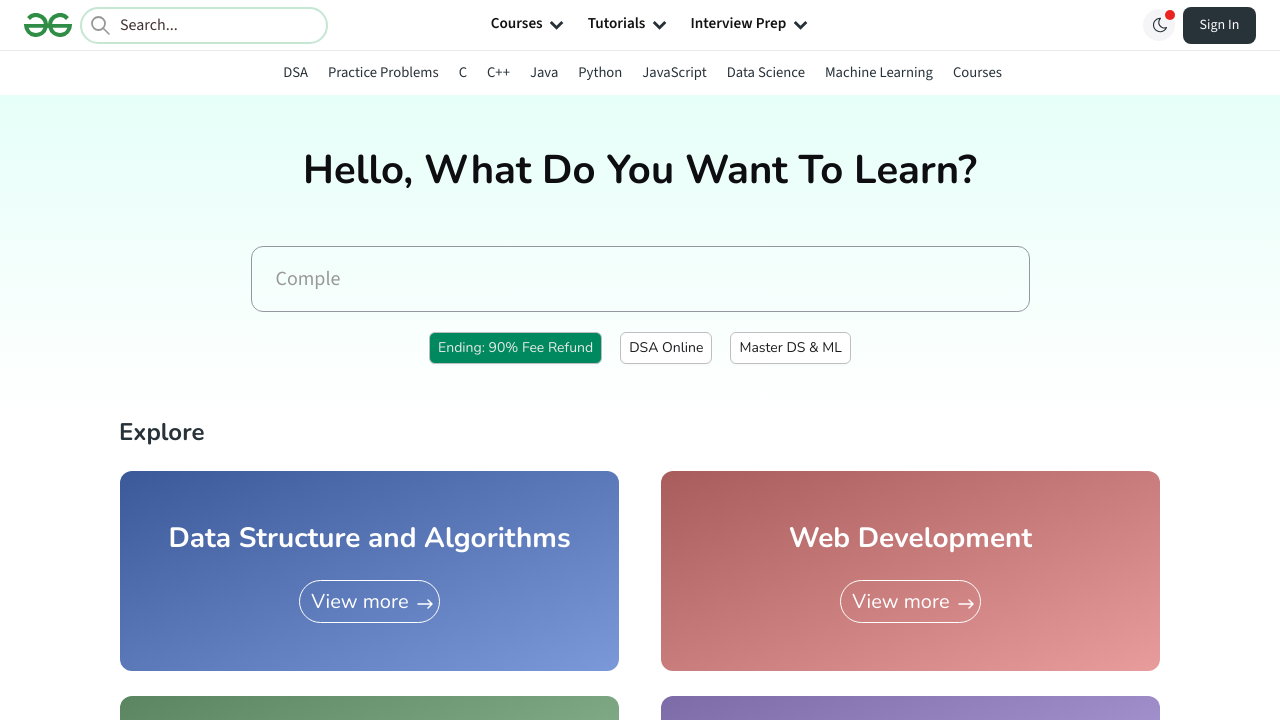

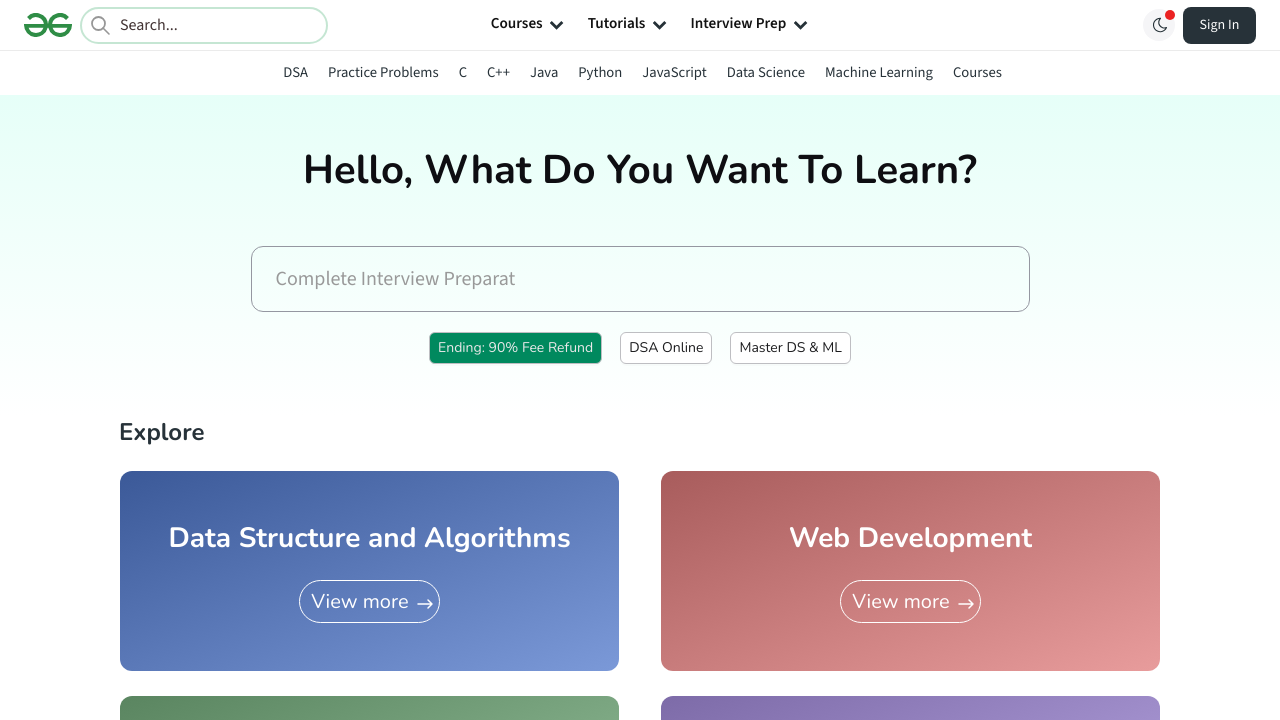